Navigates to Flipkart homepage and retrieves the page title to verify the page loaded successfully

Starting URL: https://www.flipkart.com

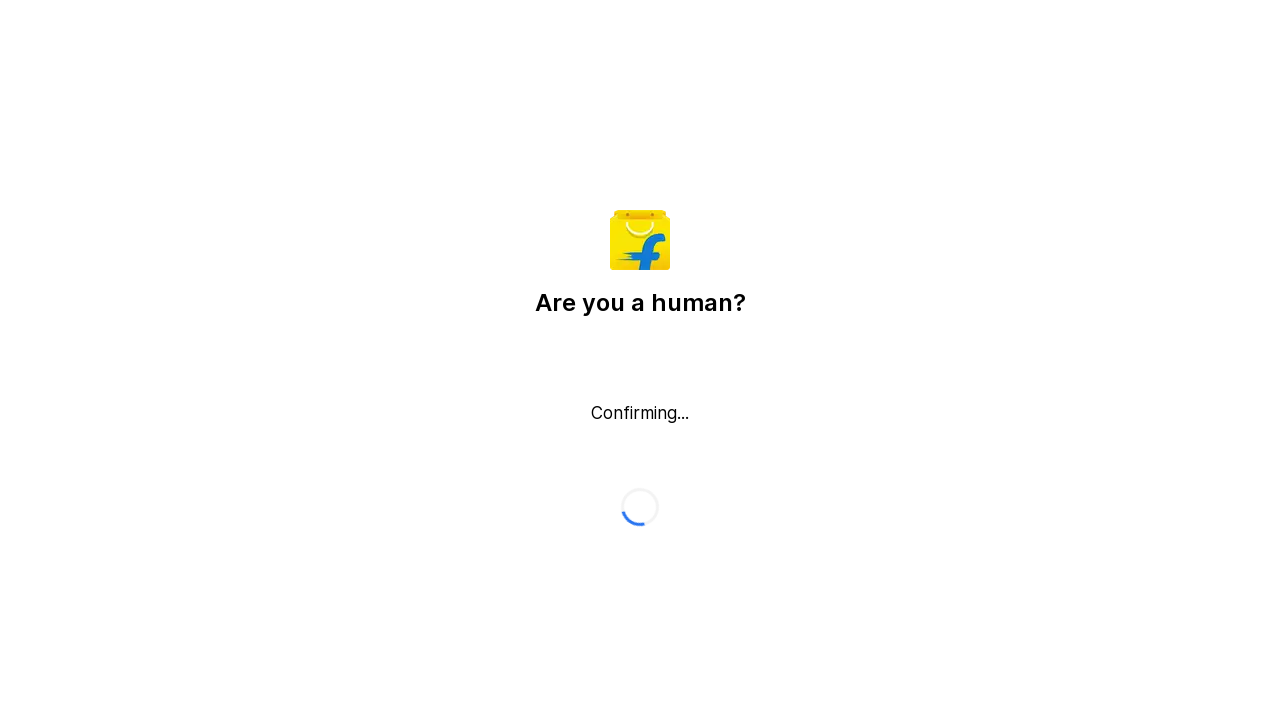

Waited for page to reach domcontentloaded state
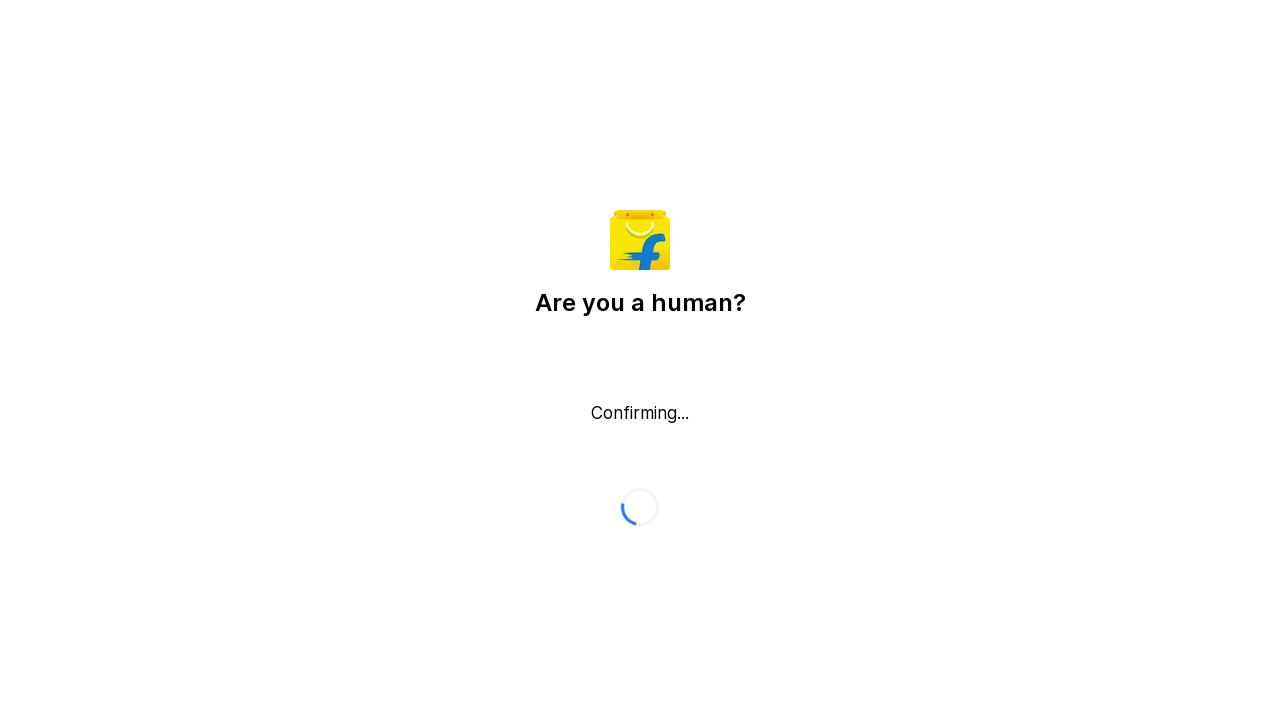

Retrieved page title from Flipkart homepage
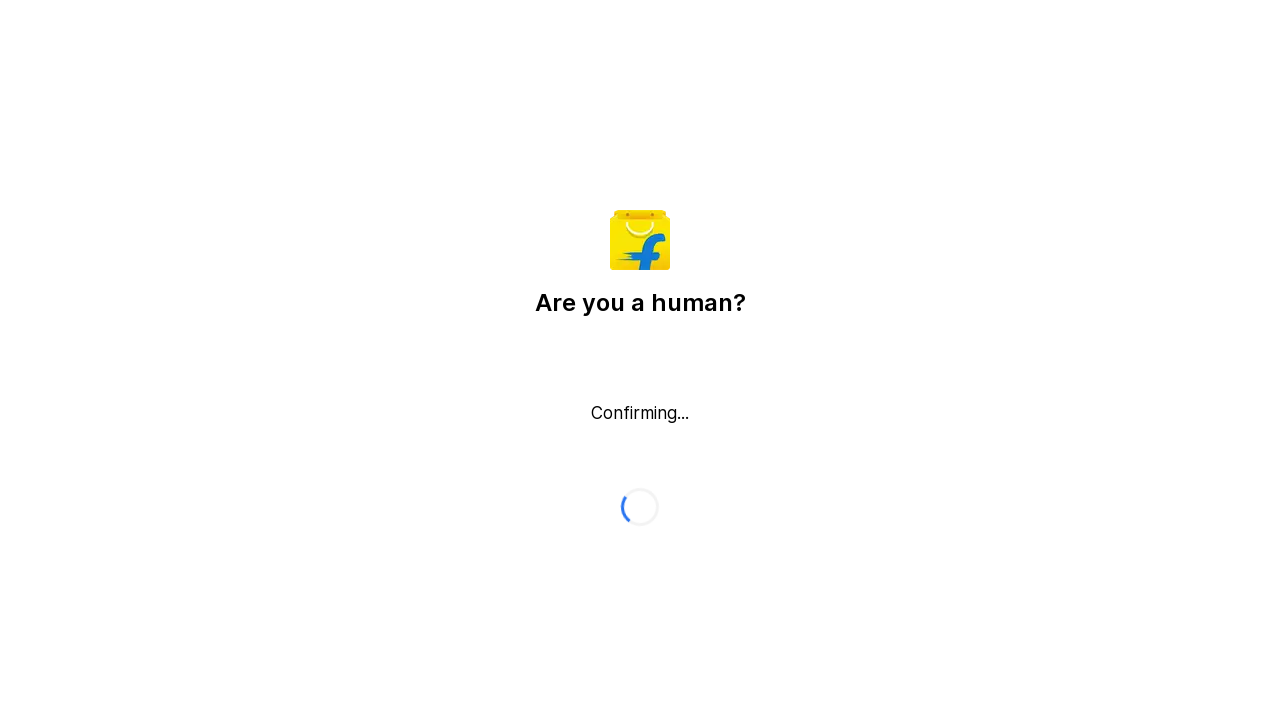

Verified that page title is not empty
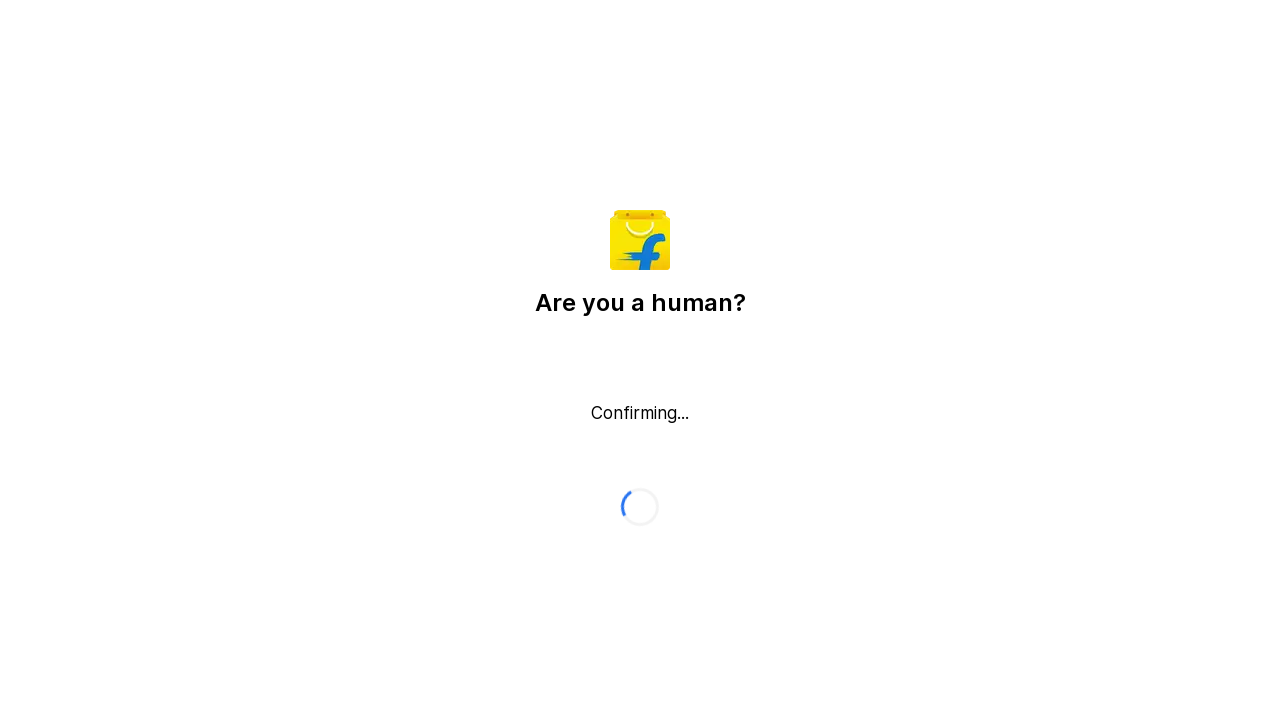

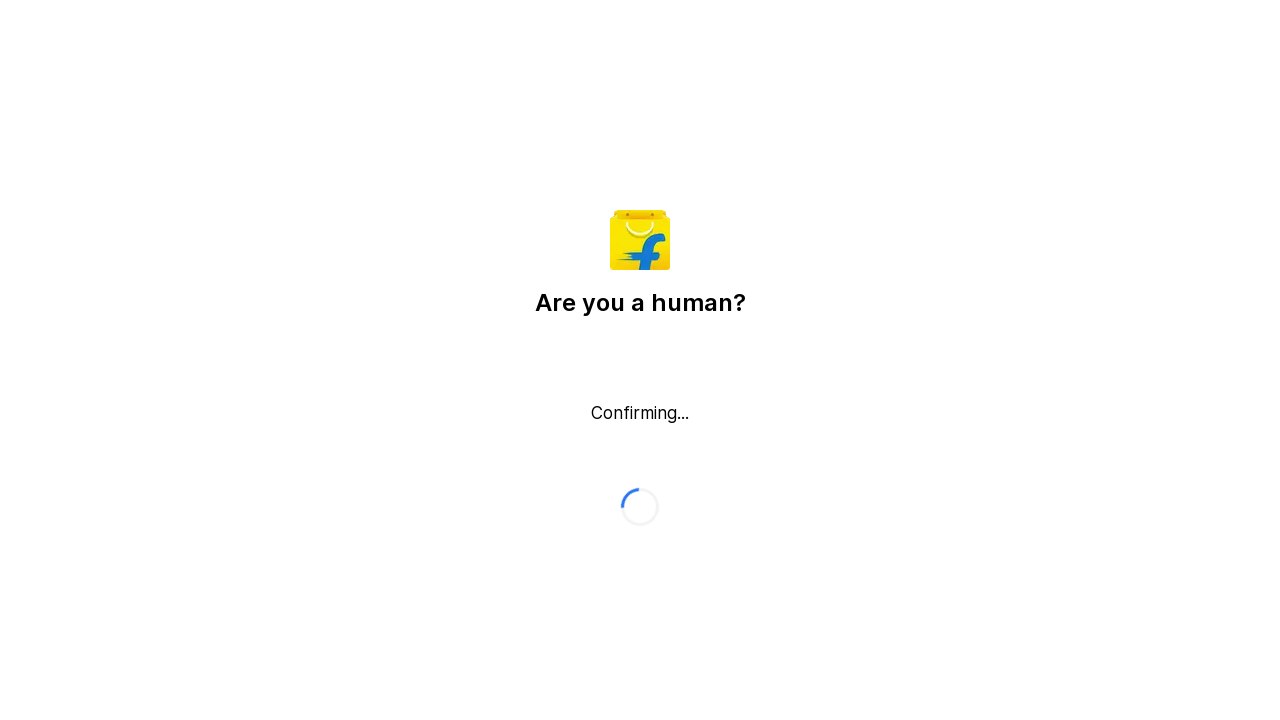